Tests radio button selection on SpiceJet flight booking page by iterating through trip type options and selecting the "RoundTrip" option

Starting URL: https://www.spicejet.com/

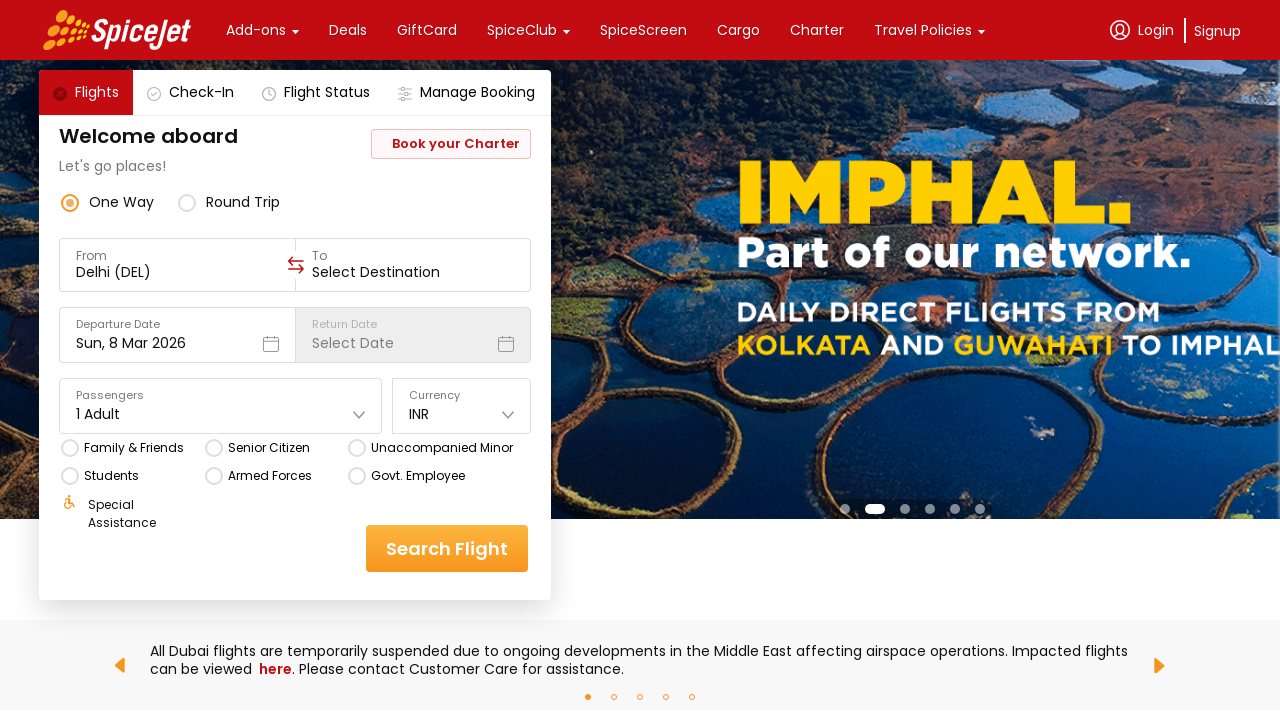

Navigated to SpiceJet flight booking page
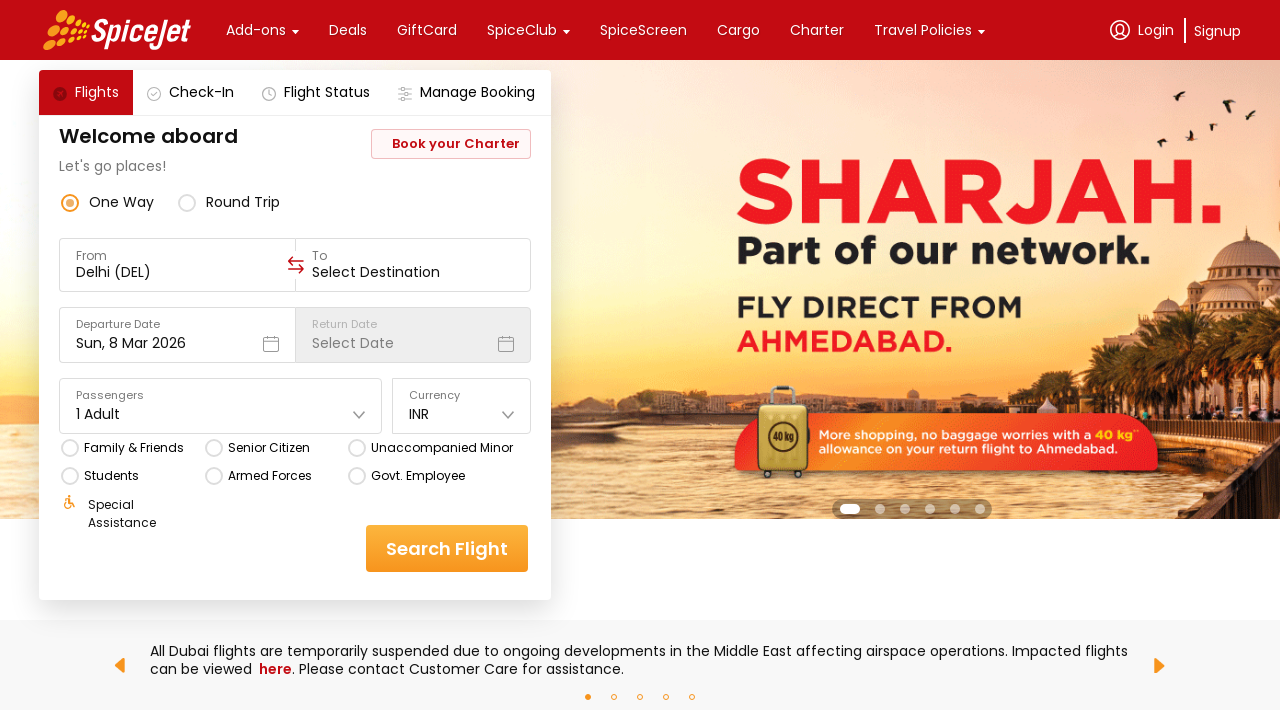

Located all trip type radio buttons
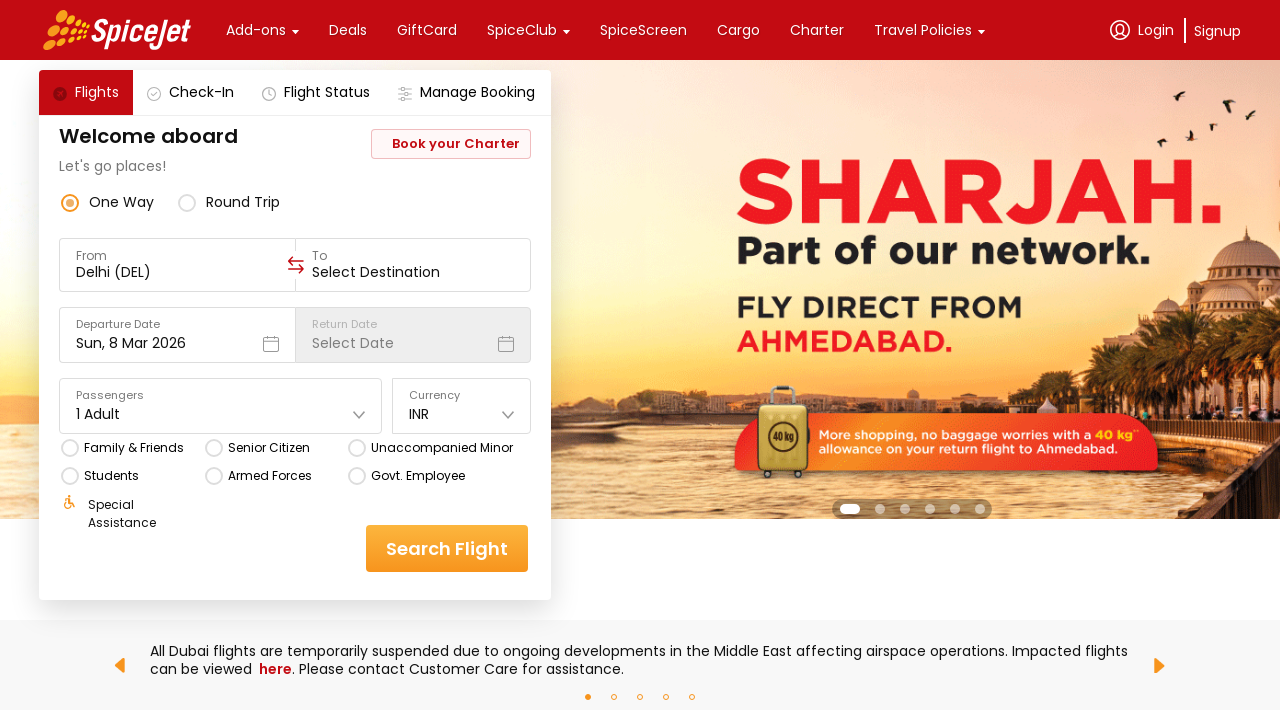

Found 0 trip type radio button options
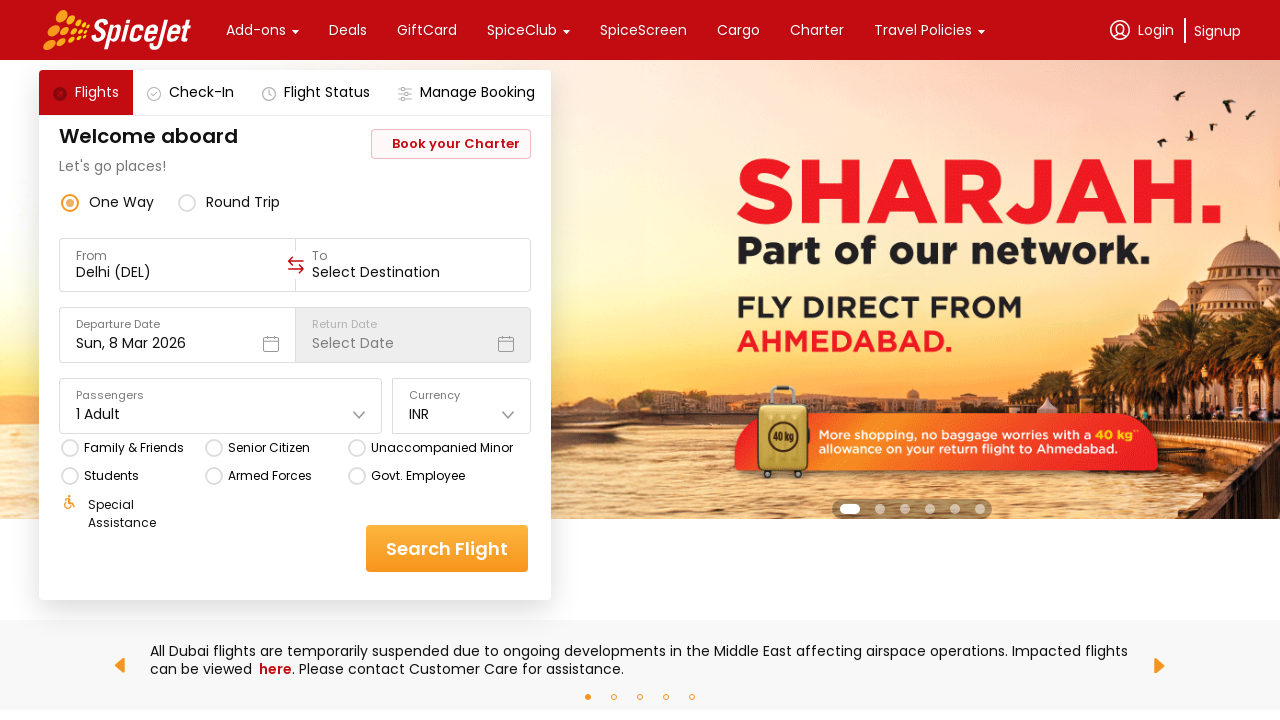

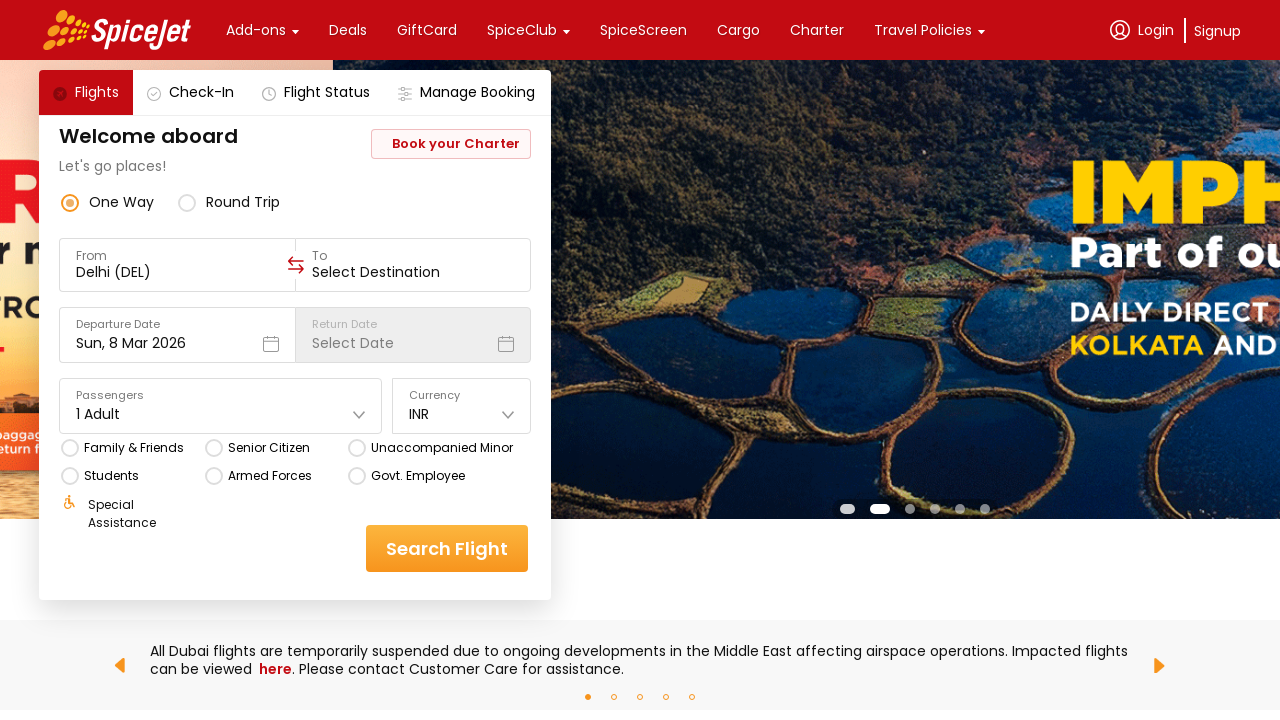